Tests a prompt alert by clicking the button, entering text, accepting it, and verifying the result is displayed

Starting URL: https://demoqa.com/alerts

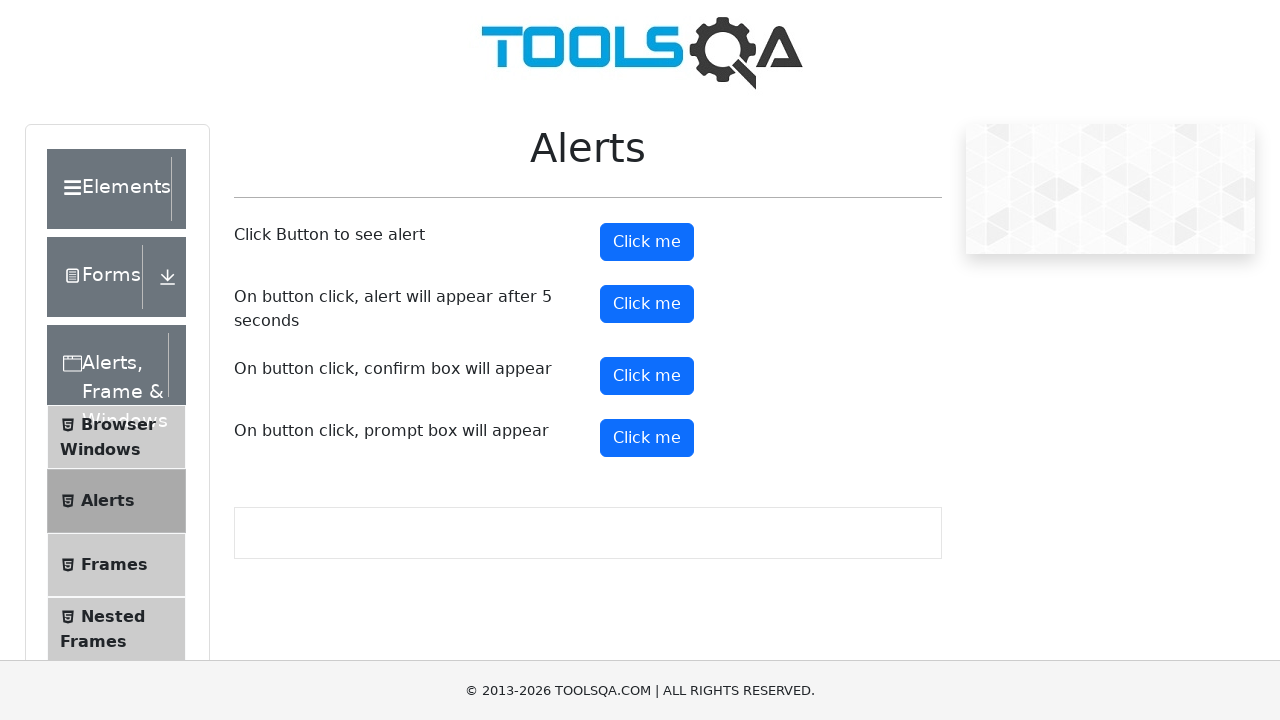

Set up dialog handler to accept prompt with 'John Doe'
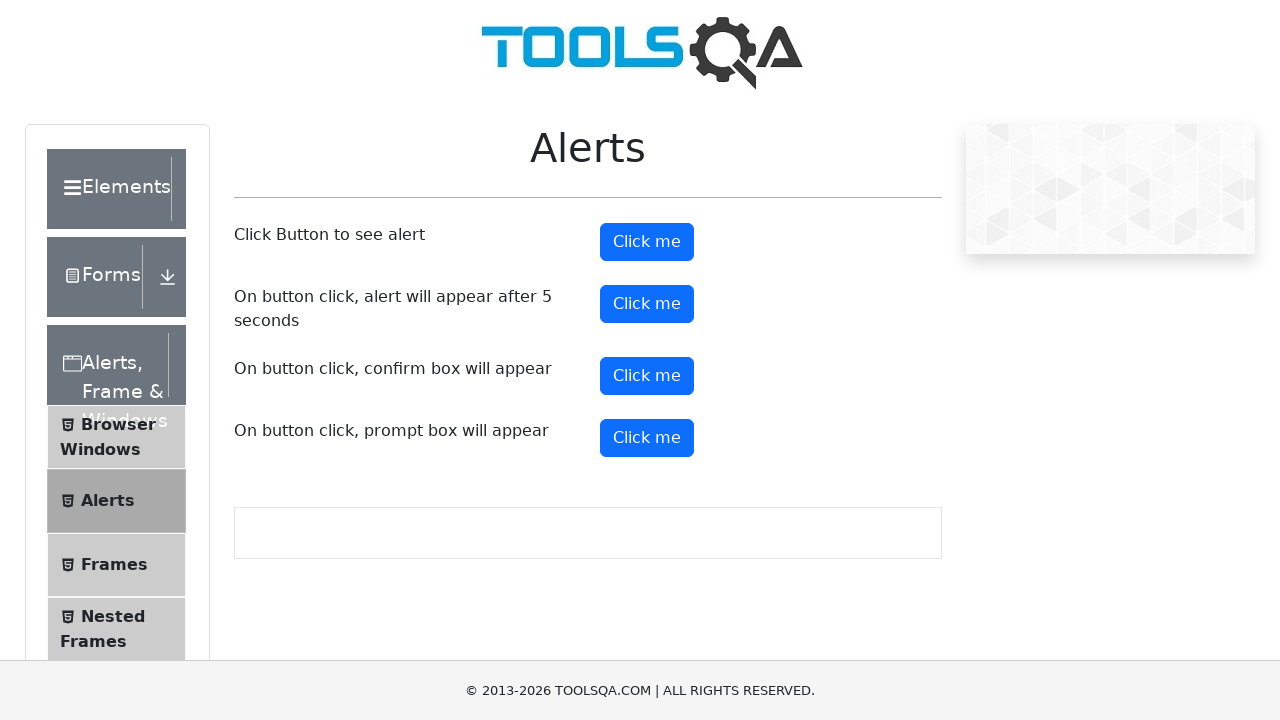

Clicked prompt button to trigger dialog at (647, 438) on #promtButton
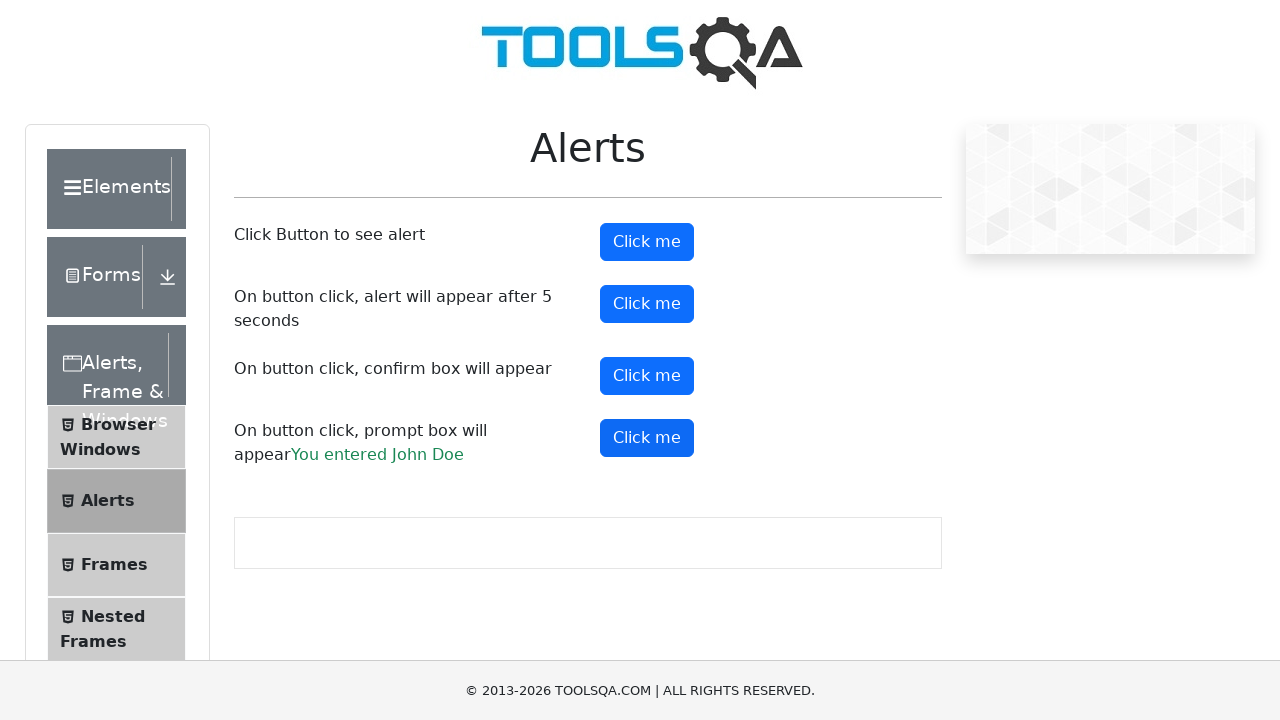

Prompt result element became visible after accepting dialog
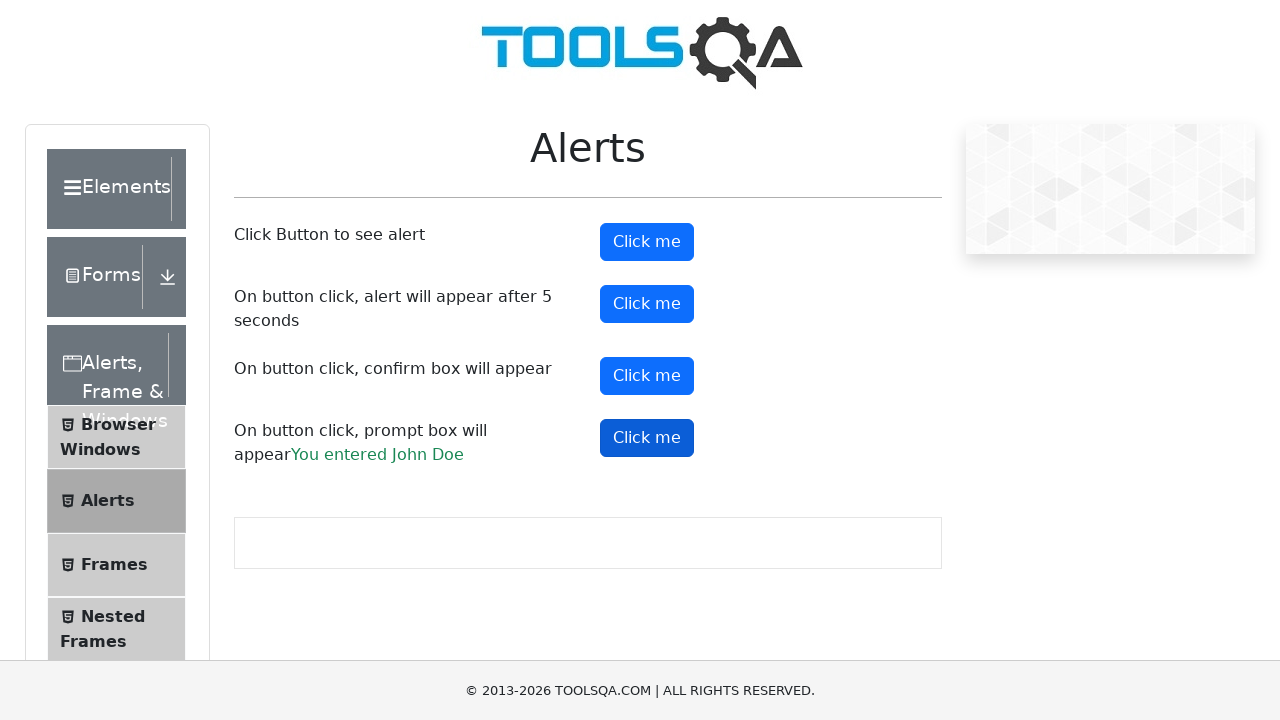

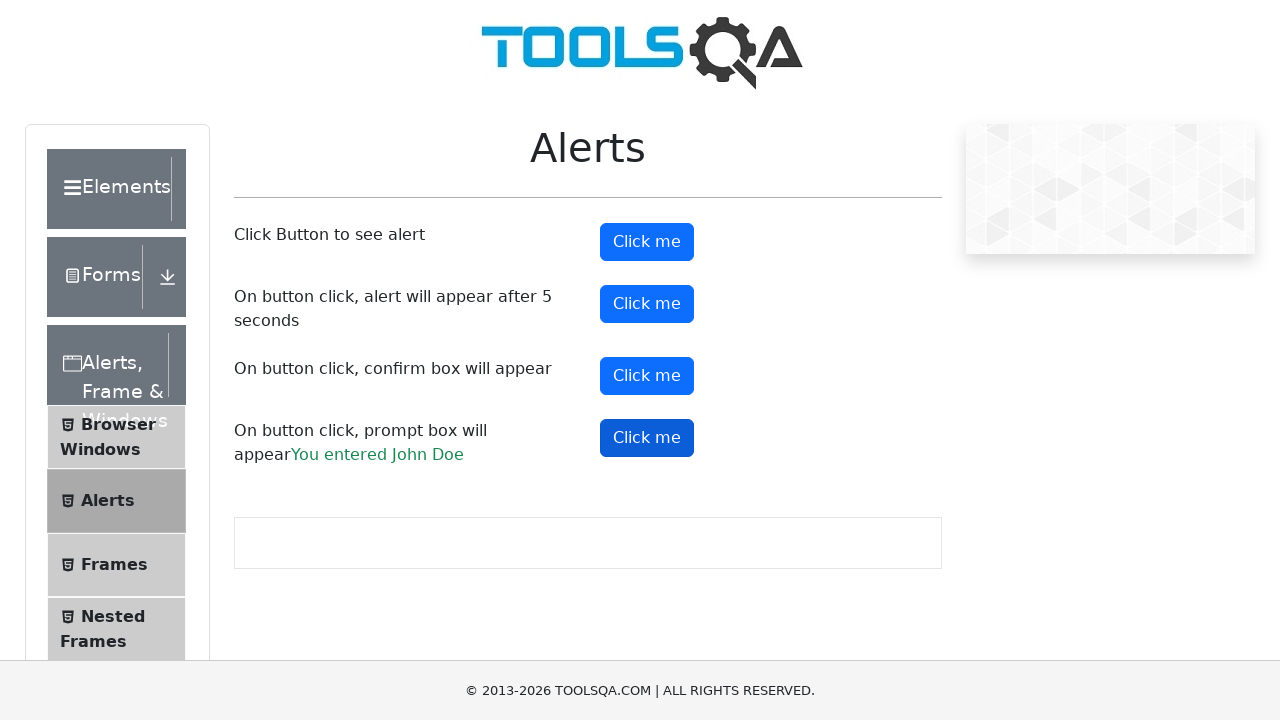